Tests window handling by clicking a button that opens a popup window, interacting with the popup to click on Downloads link, then returning to the original page and clicking Home link to verify navigation.

Starting URL: https://demo.automationtesting.in/Windows.html

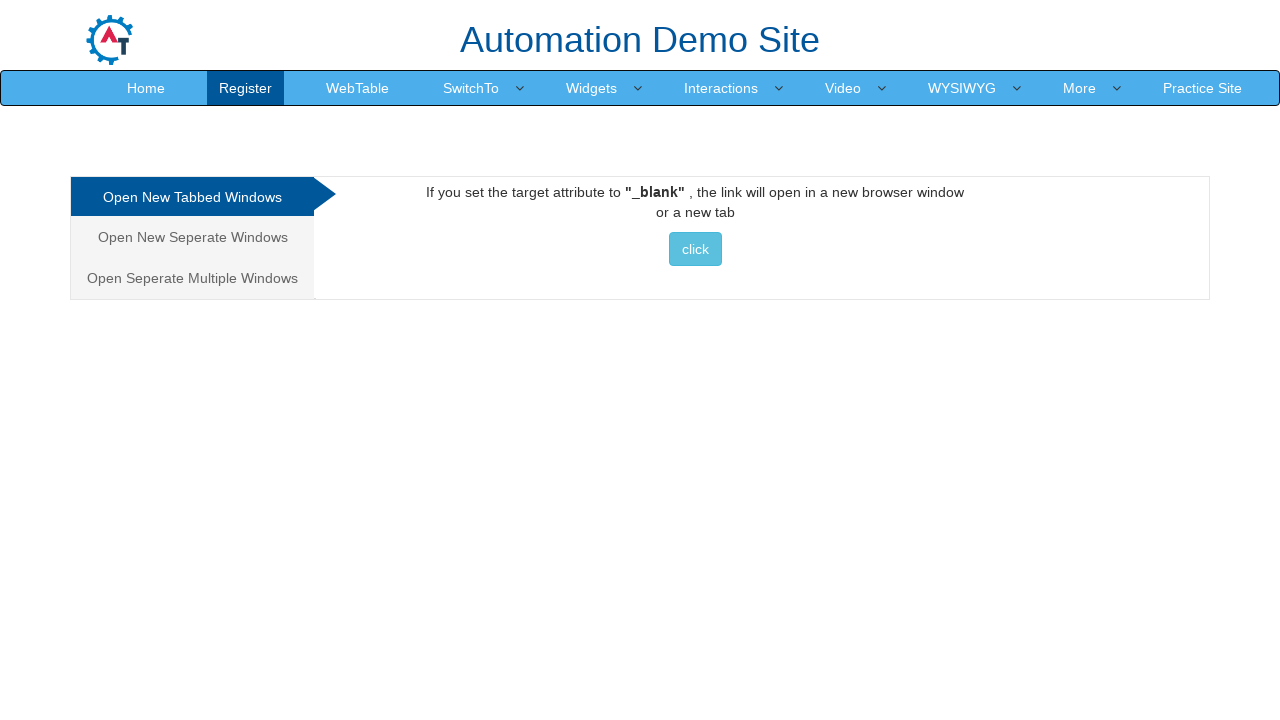

Waited for 'Seperate Windows' text to load on the page
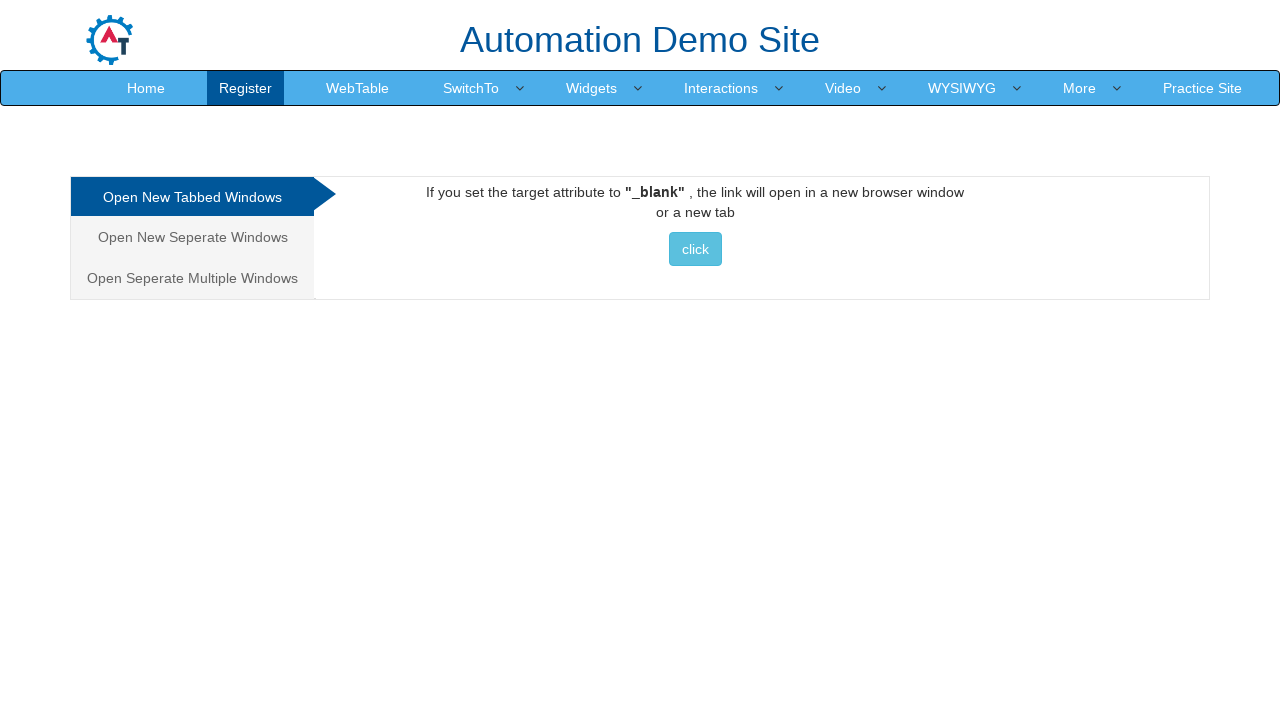

Clicked button to open popup window at (695, 249) on internal:role=button[name="click"i]
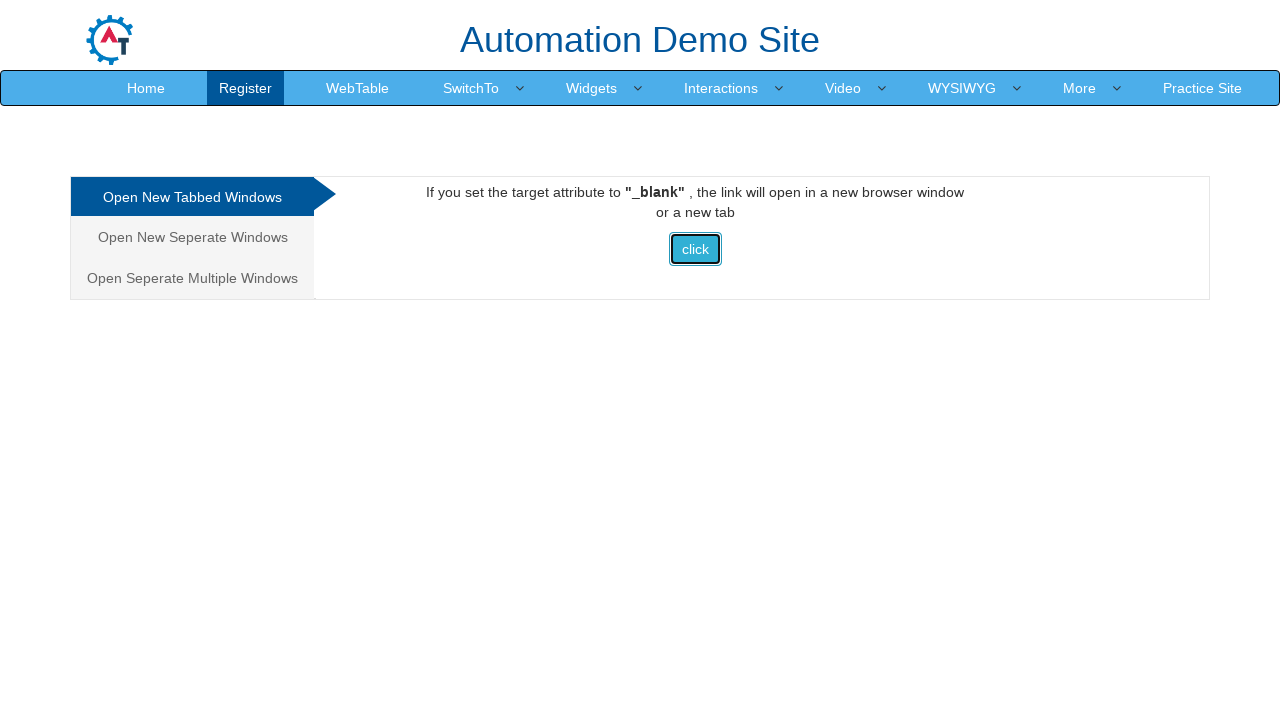

Popup window opened and reference obtained
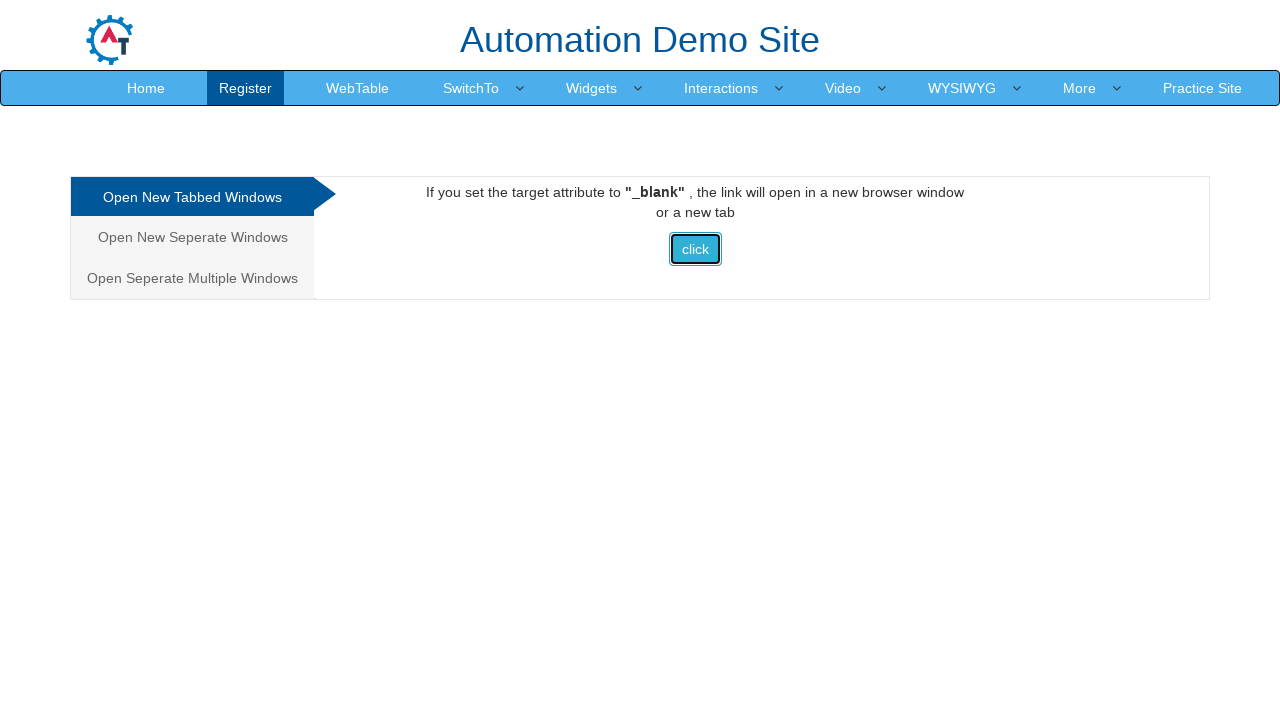

Clicked Downloads link in popup window at (552, 32) on internal:role=link[name="Downloads"i]
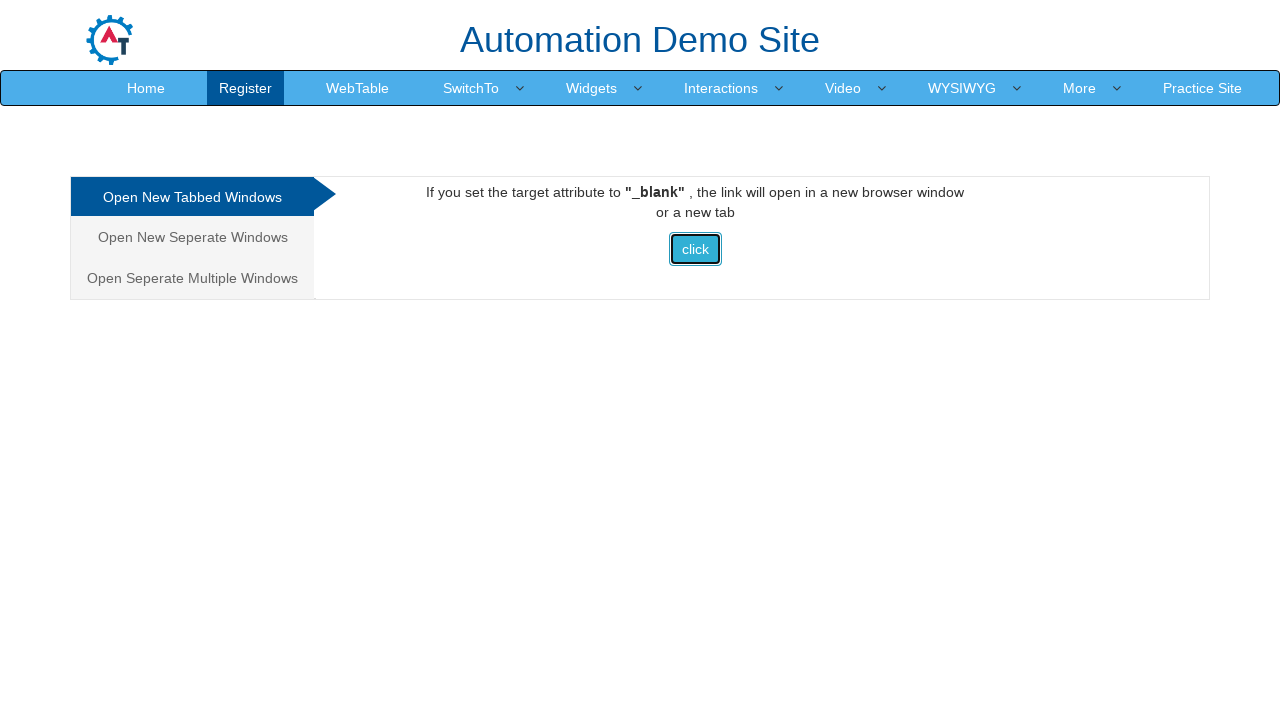

Waited for content to load in popup window
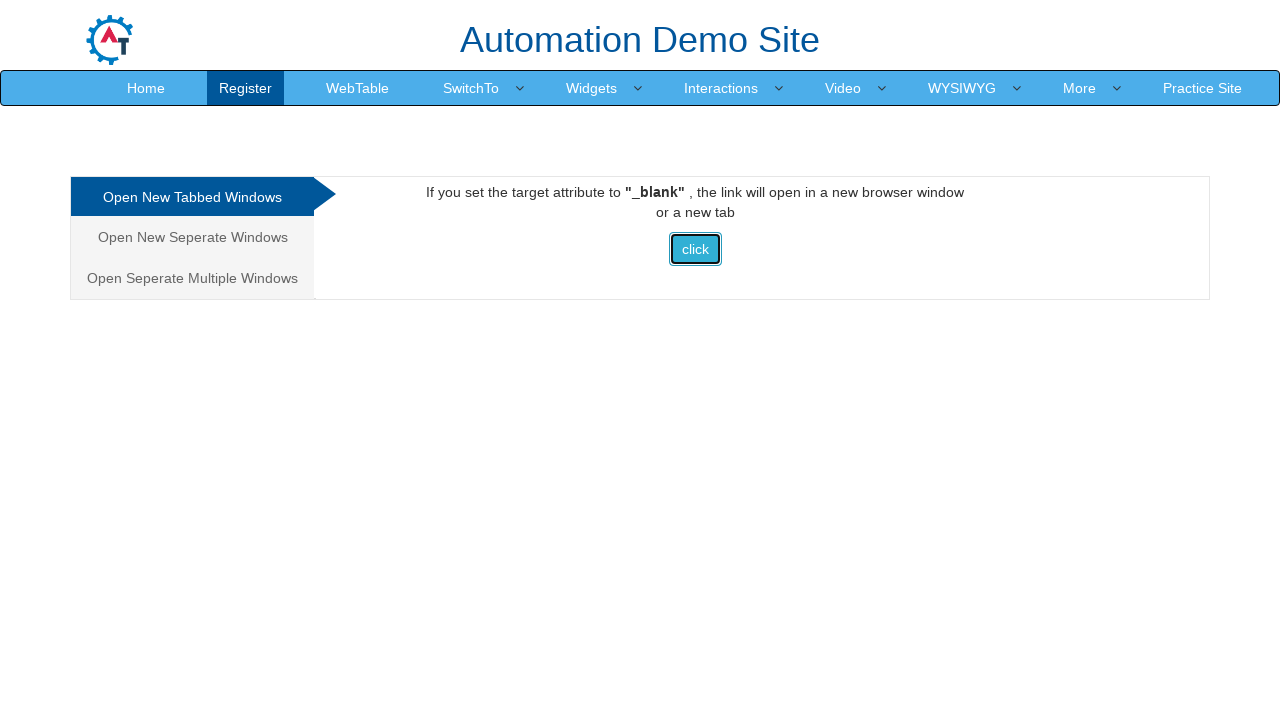

Clicked Home link in original window at (146, 88) on internal:role=link[name="Home"i]
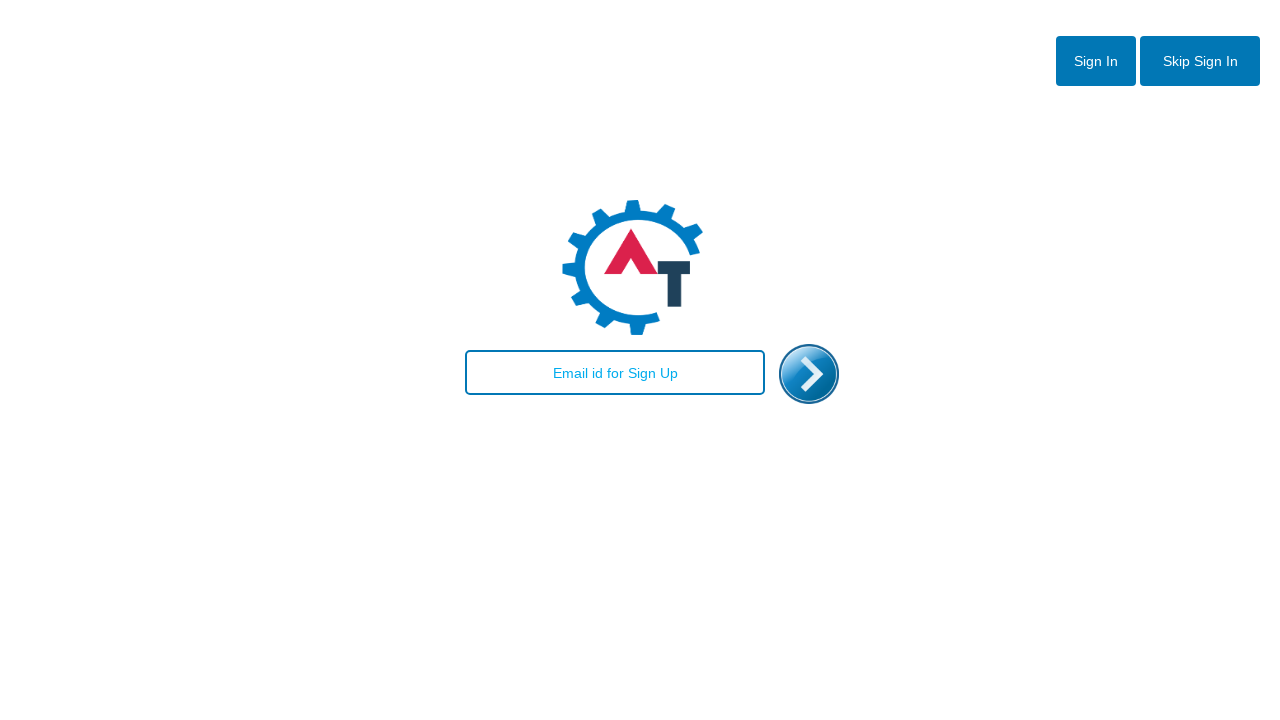

Waited for email textbox to appear on home page
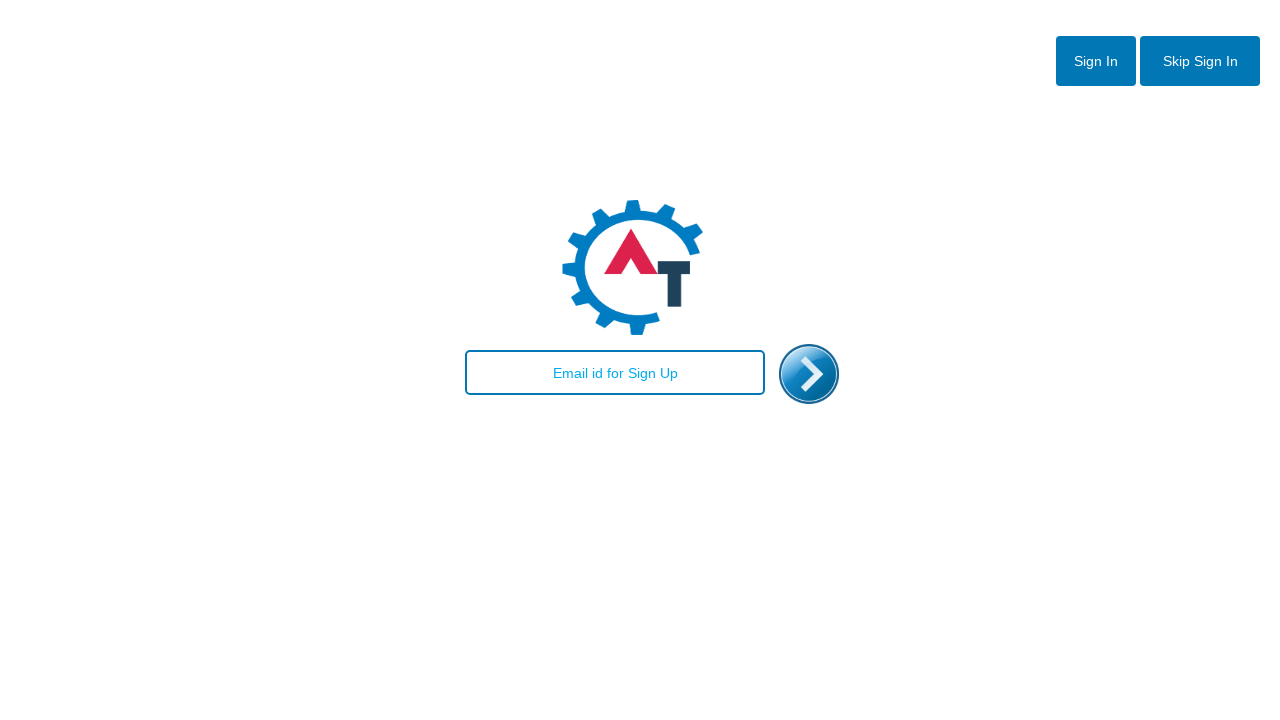

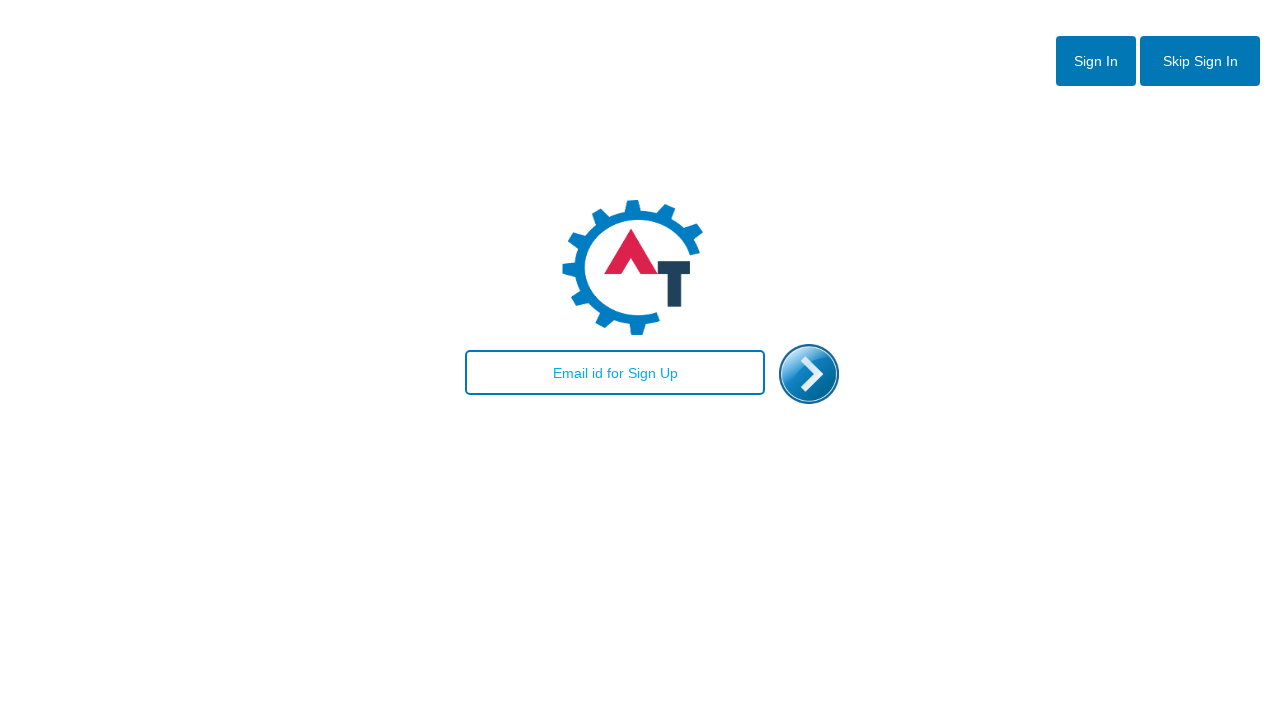